Tests drag and drop functionality by dragging an element to a target drop zone on a demo page.

Starting URL: http://sahitest.com/demo/dragDropMooTools.htm

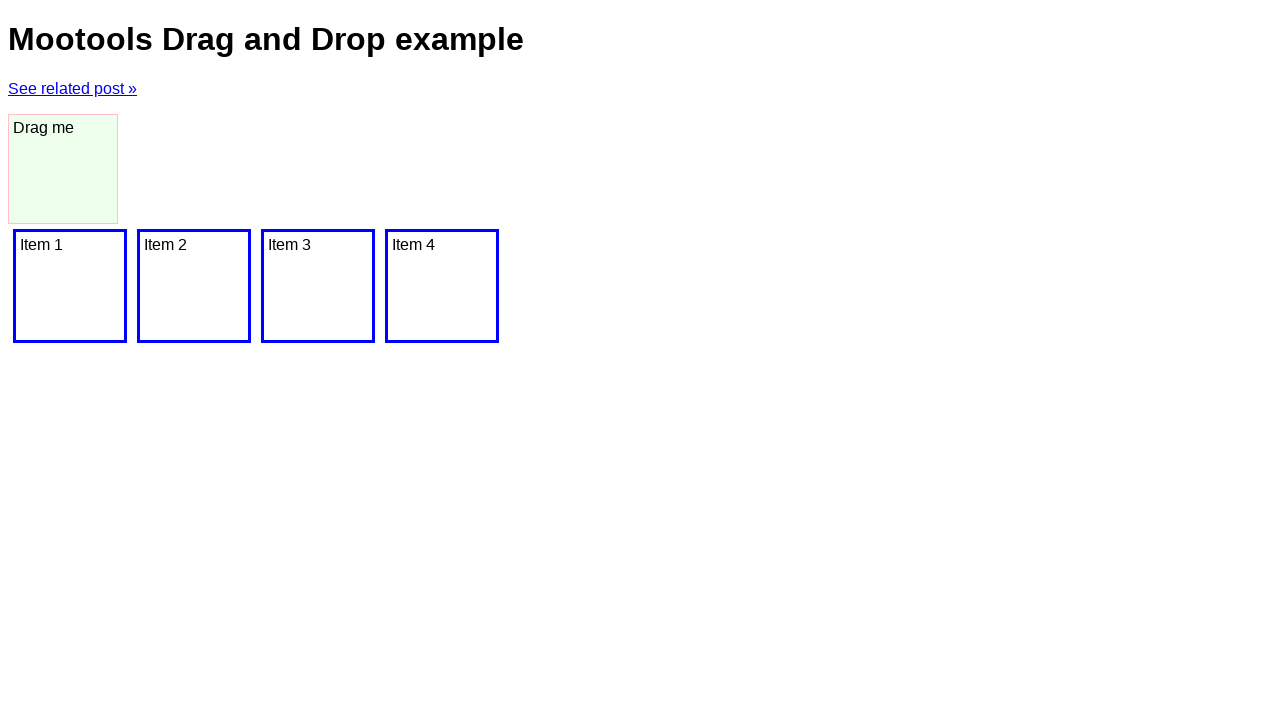

Navigated to drag and drop demo page
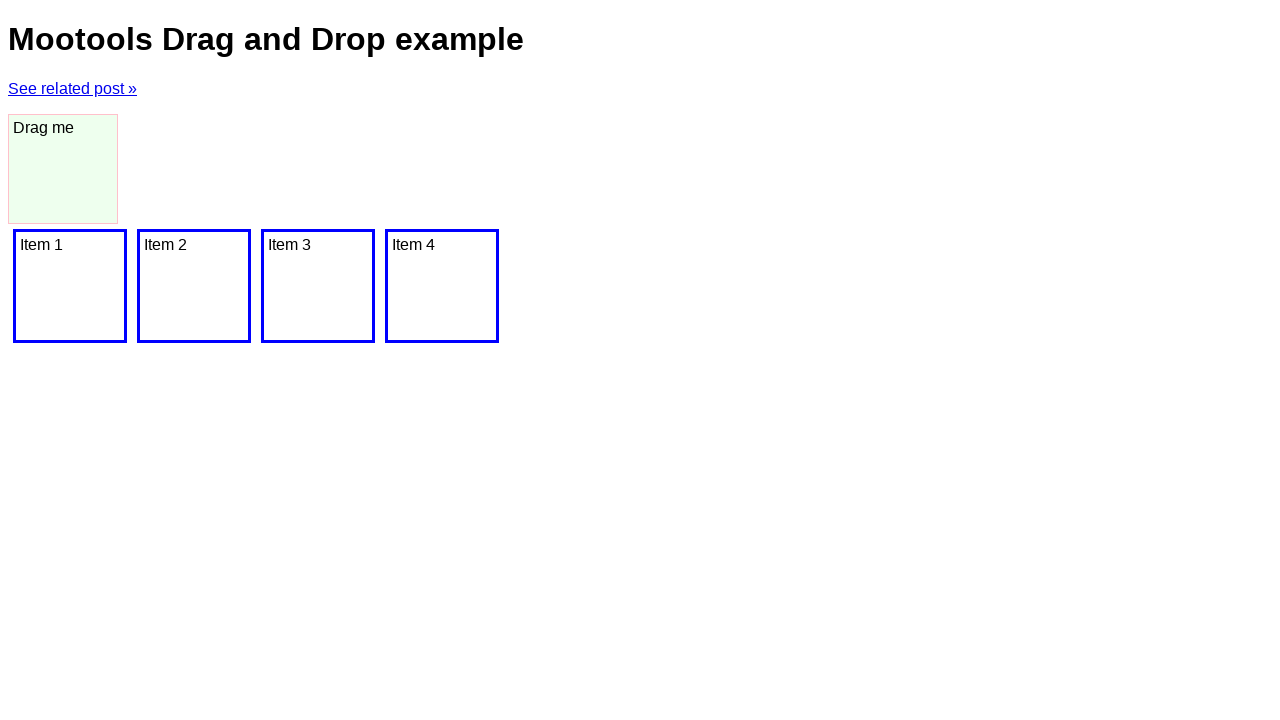

Dragged dragger element to third item drop zone at (318, 286)
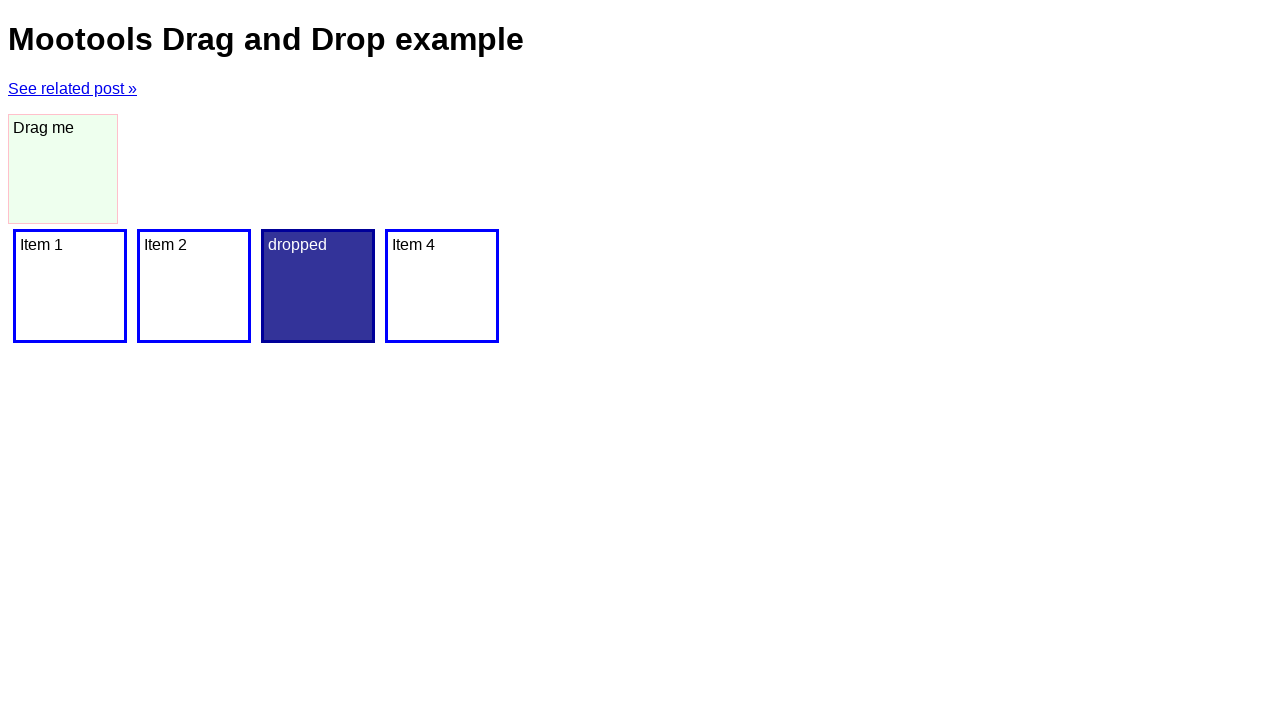

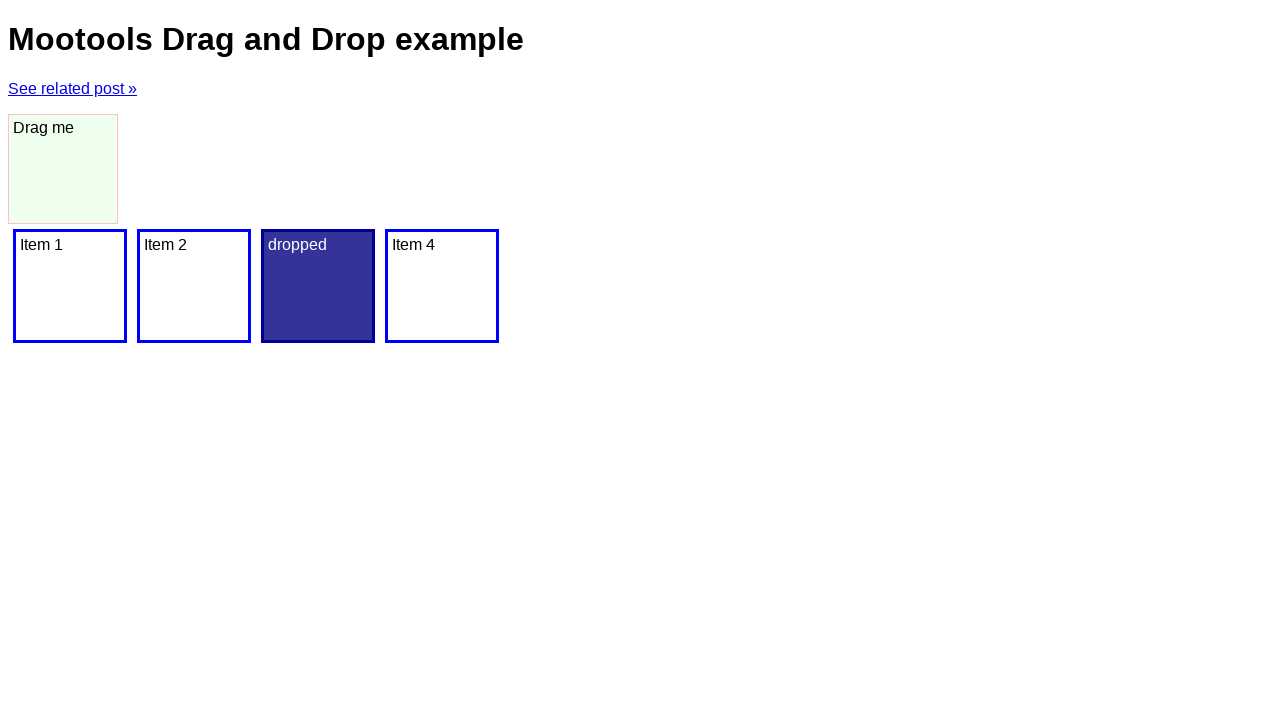